Navigates to the OrangeHRM demo page and verifies that the page title is "OrangeHRM"

Starting URL: http://alchemy.hguy.co/orangehrm

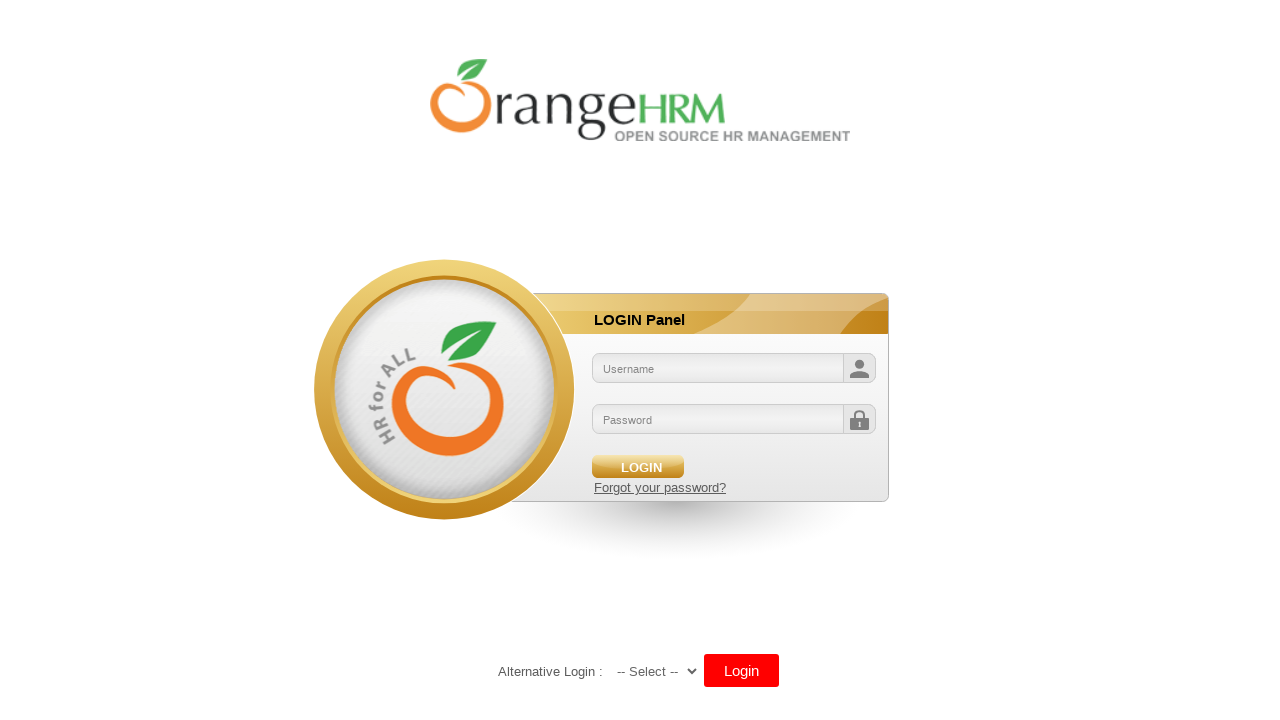

Waited for page to reach domcontentloaded state
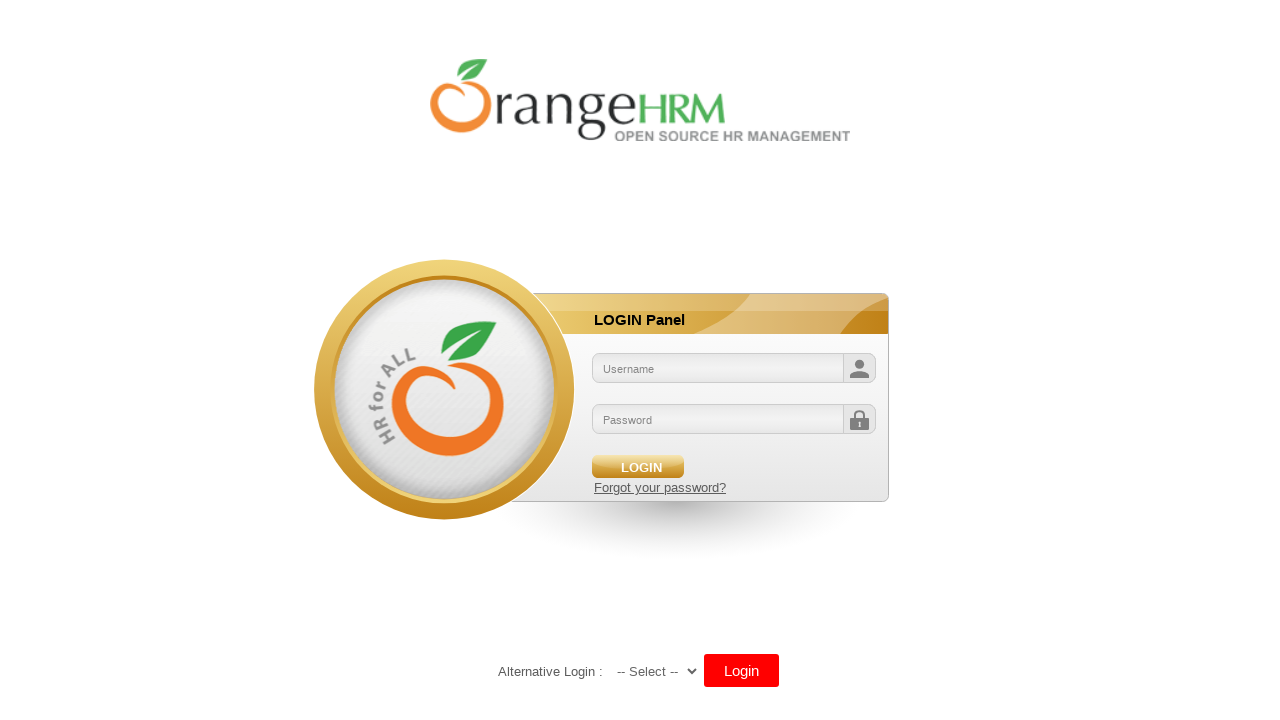

Verified page title is 'OrangeHRM'
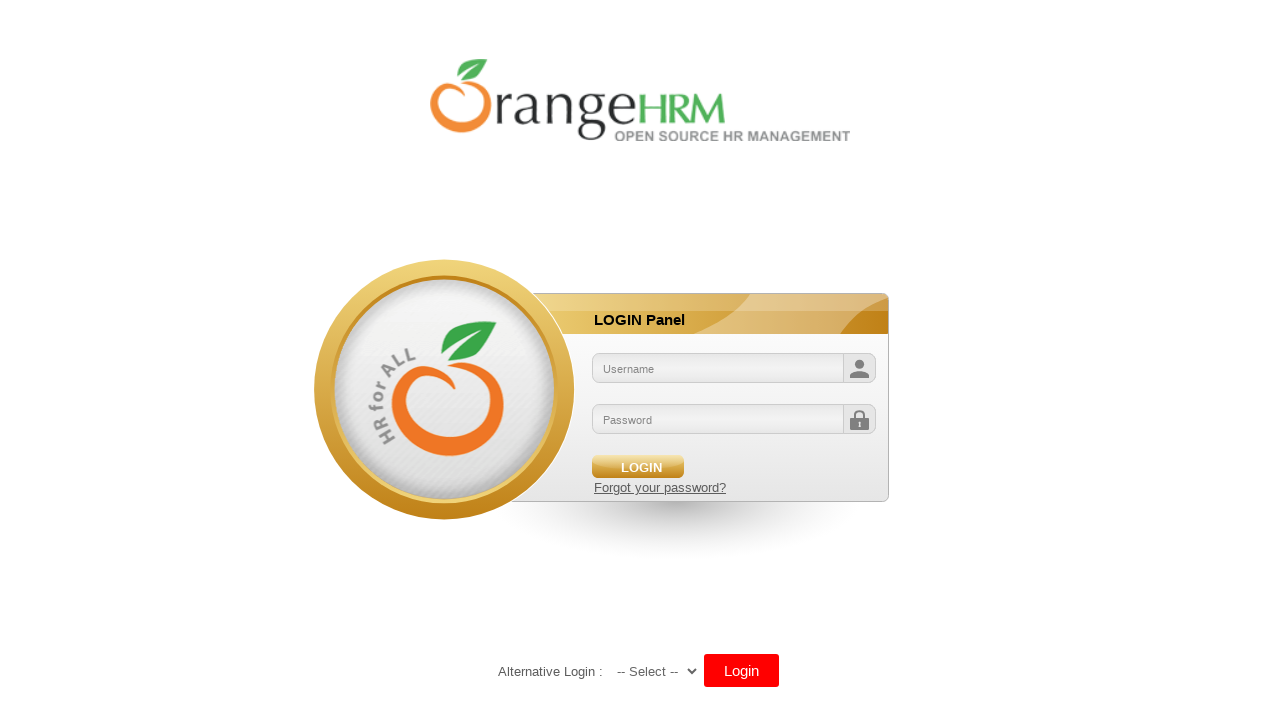

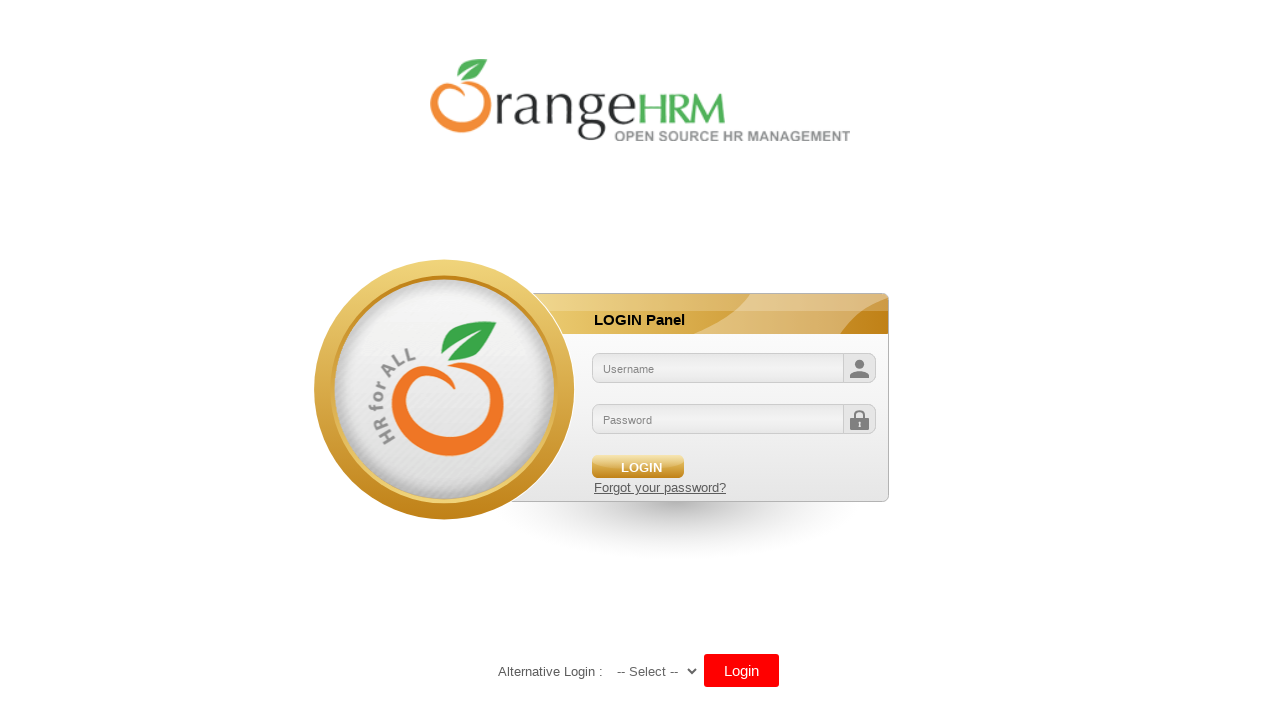